Tests a math exercise form by reading a value from the page, calculating a mathematical result (log of absolute value of 12*sin(x)), filling in the answer, checking required checkboxes, and submitting the form.

Starting URL: http://suninjuly.github.io/math.html

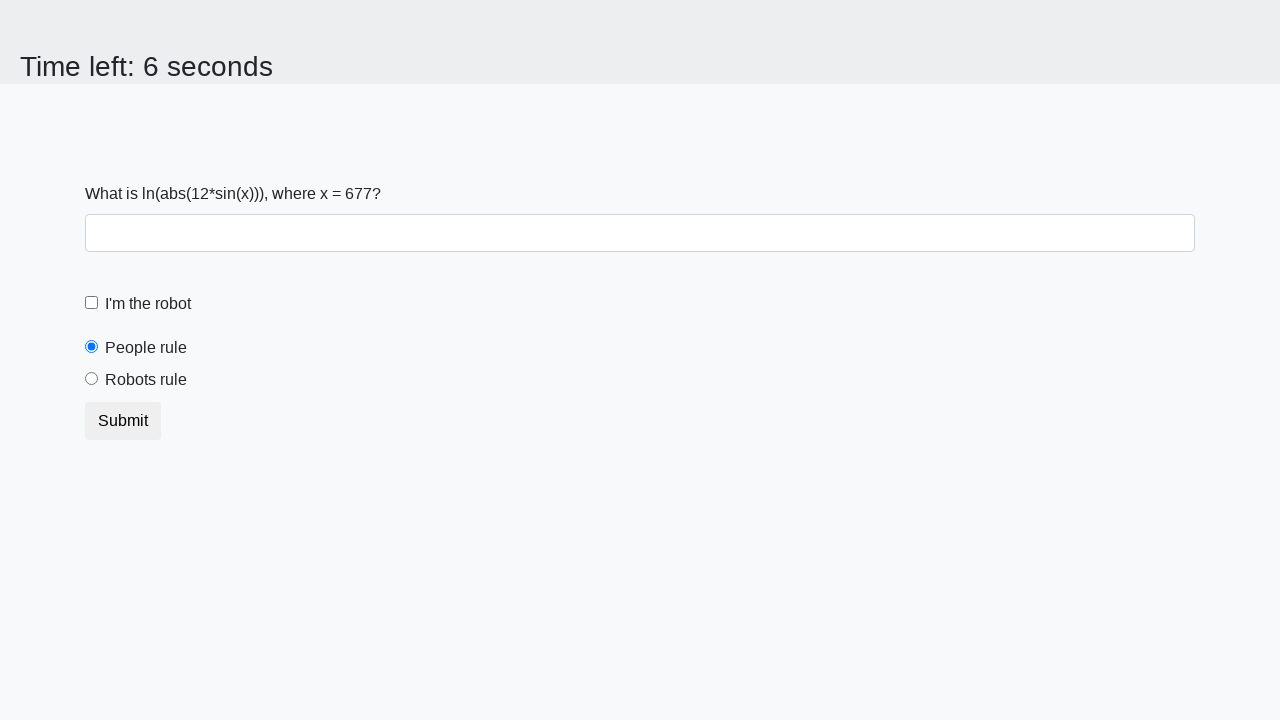

Navigated to math exercise page
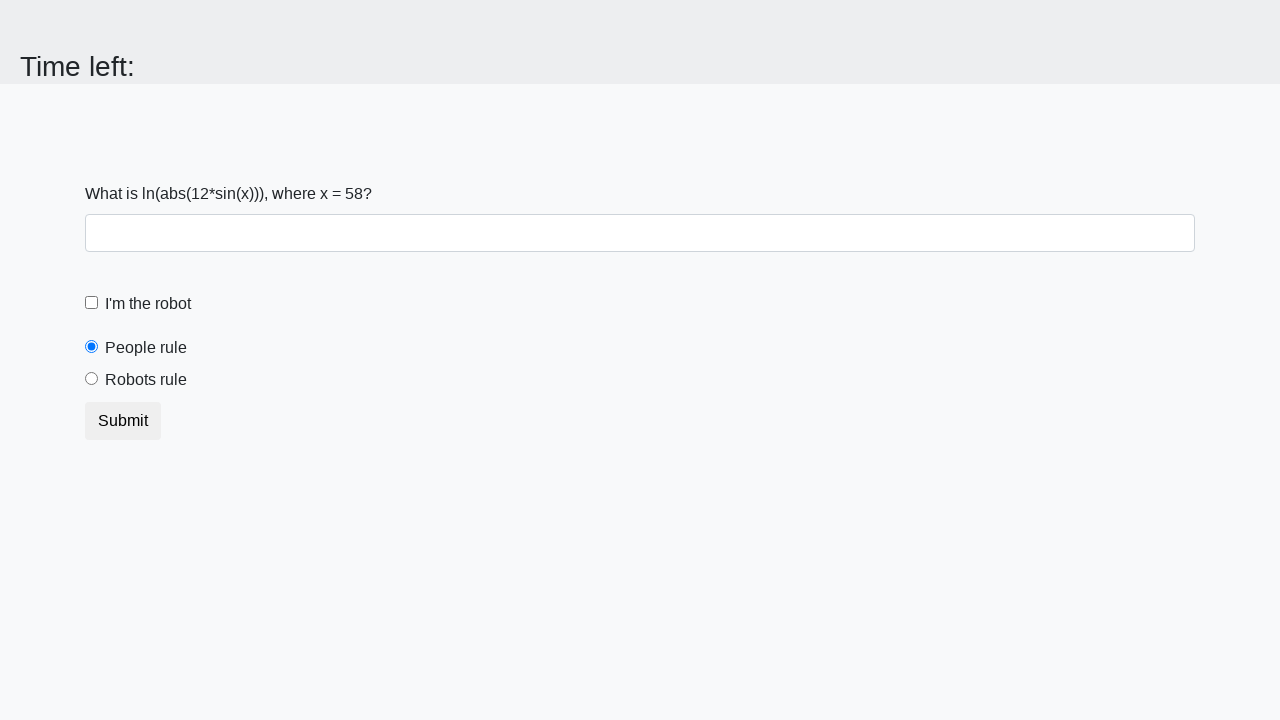

Read x value from page: 58
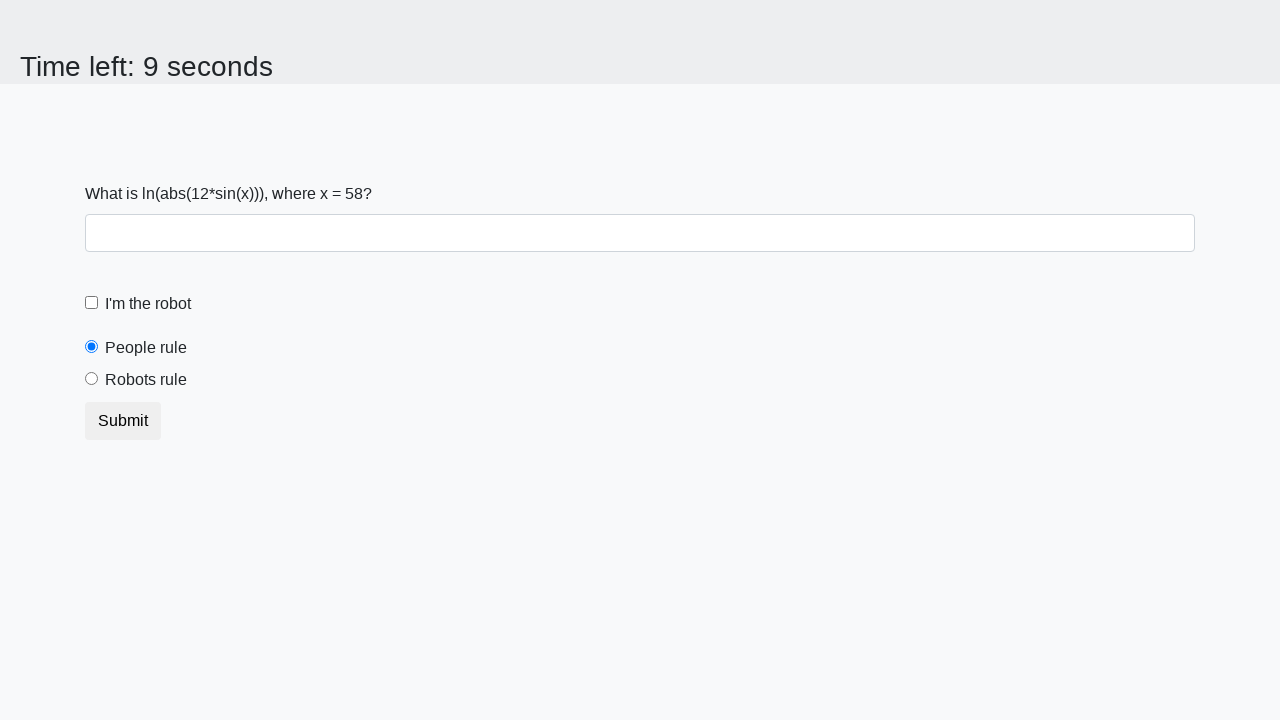

Calculated answer using formula log(|12*sin(x)|): 2.47775377696324
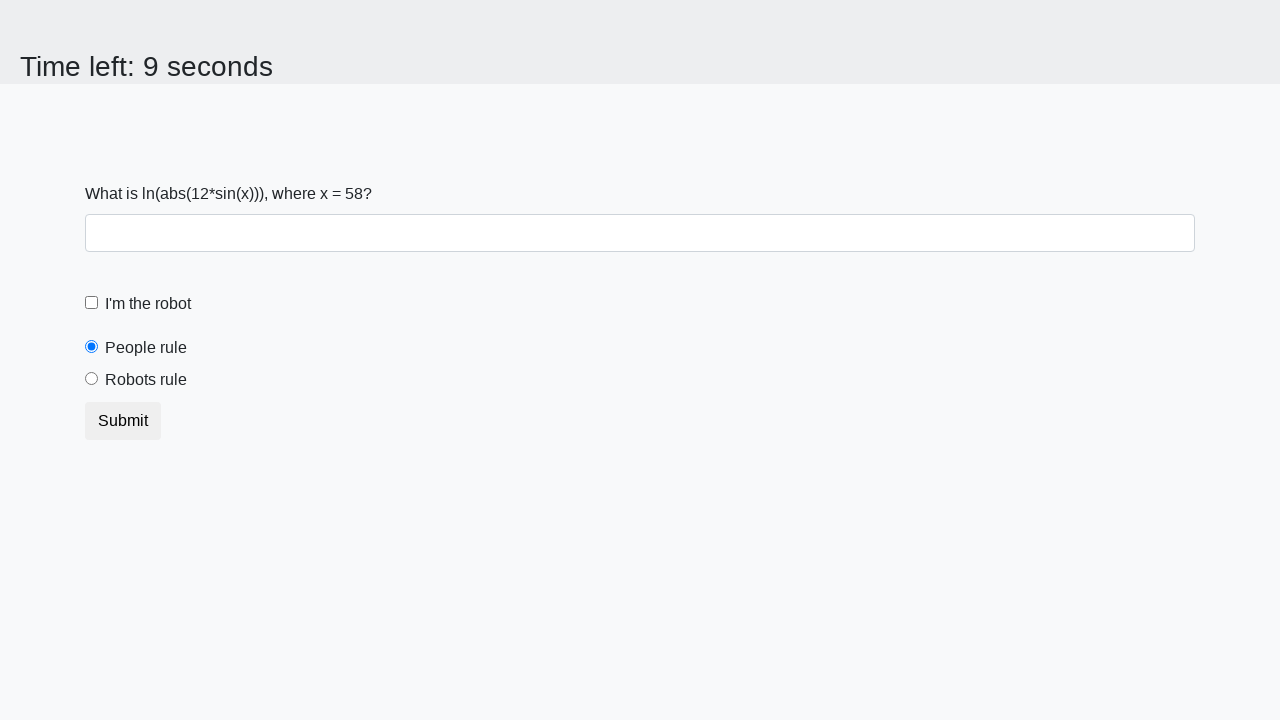

Filled answer field with calculated value: 2.47775377696324 on #answer
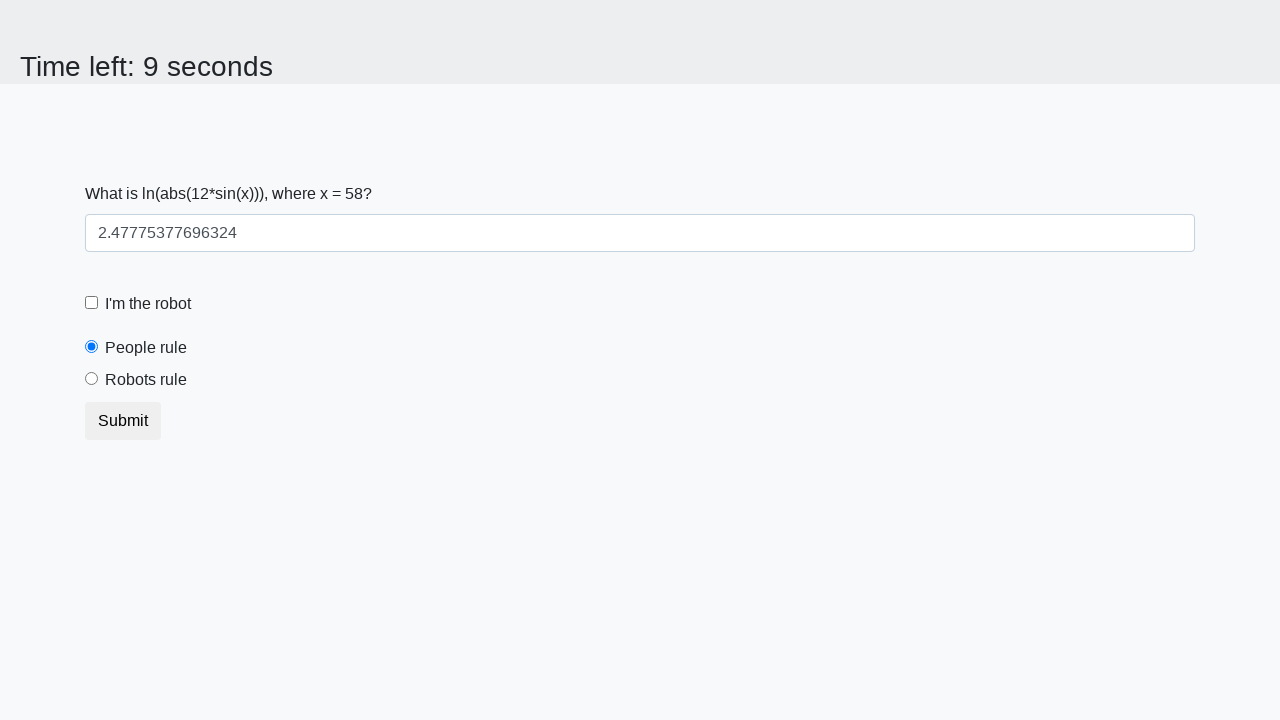

Checked the robot checkbox at (148, 304) on label[for='robotCheckbox']
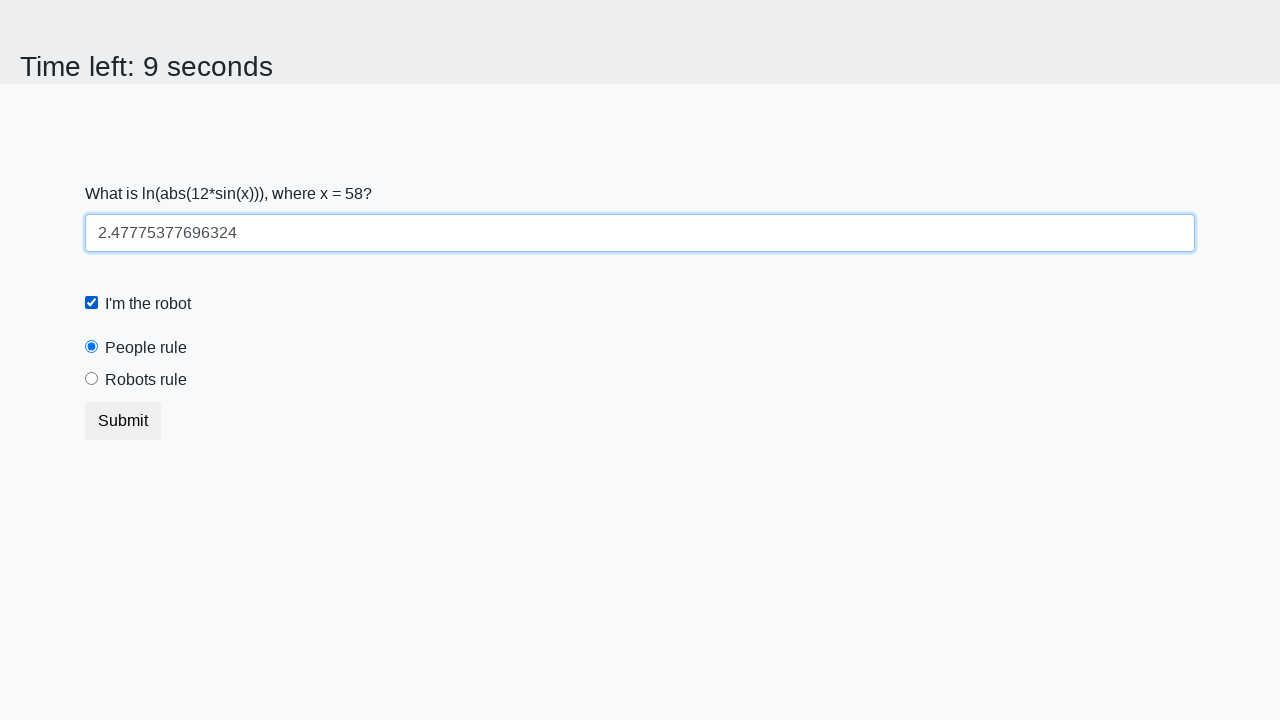

Selected the robots rule radio button at (146, 380) on label[for='robotsRule']
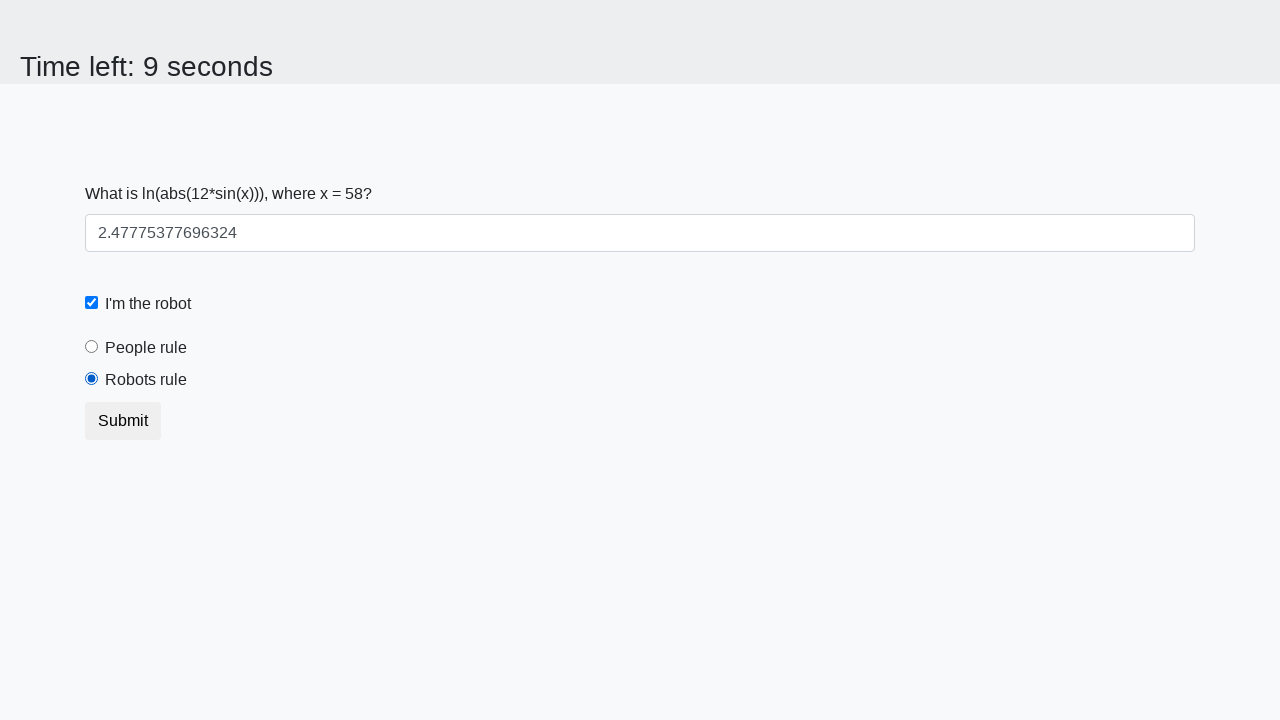

Clicked submit button to submit the form at (123, 421) on button.btn
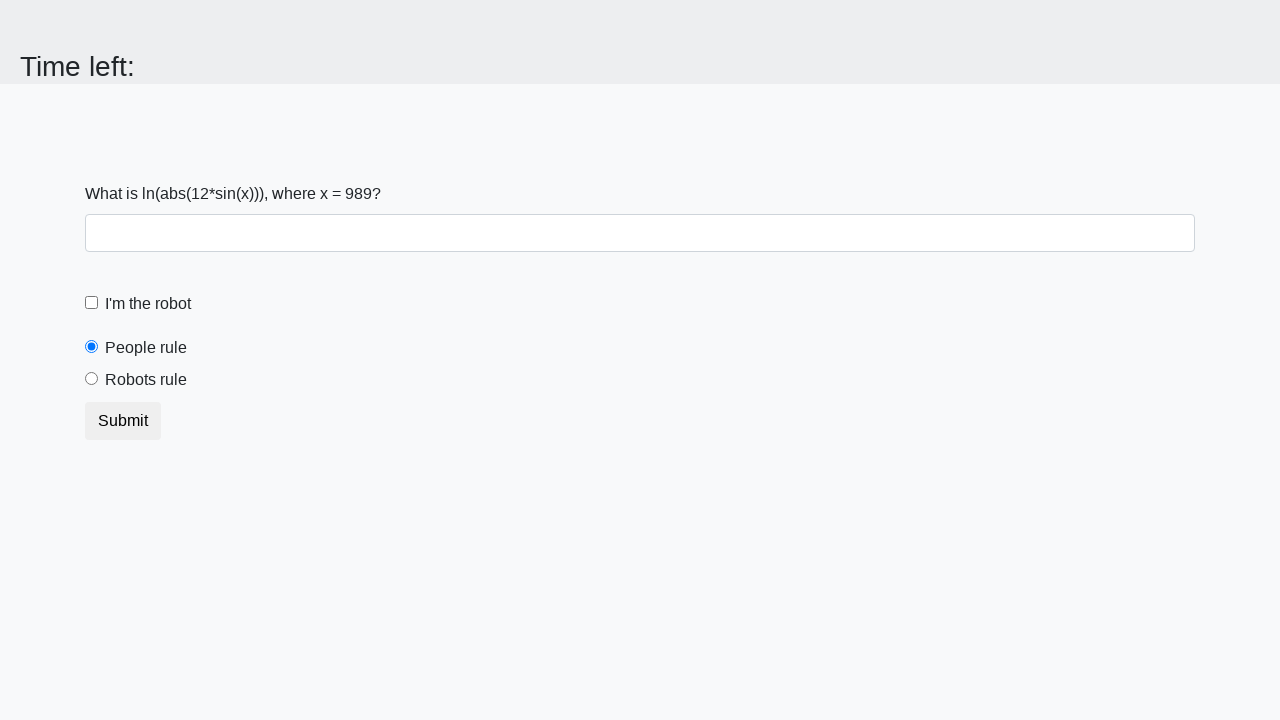

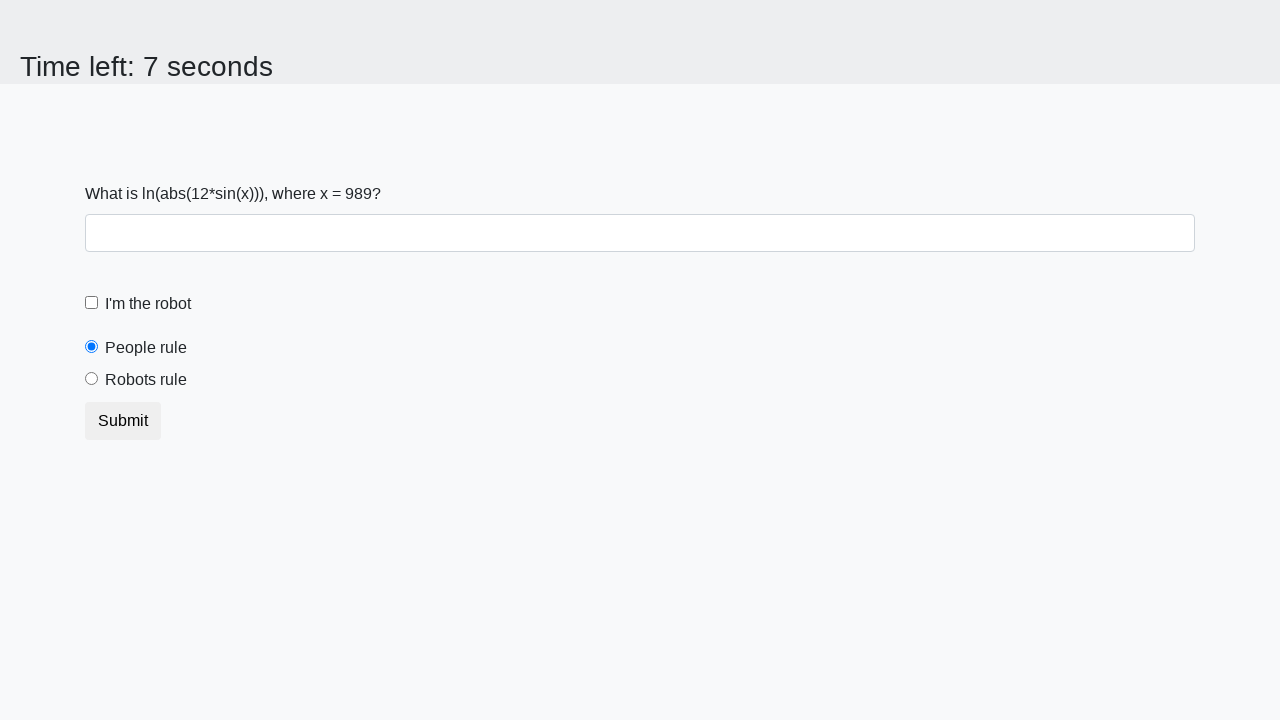